Tests element visibility by verifying a text element is visible, clicking a hide button, and confirming the element becomes hidden

Starting URL: https://rahulshettyacademy.com/AutomationPractice/

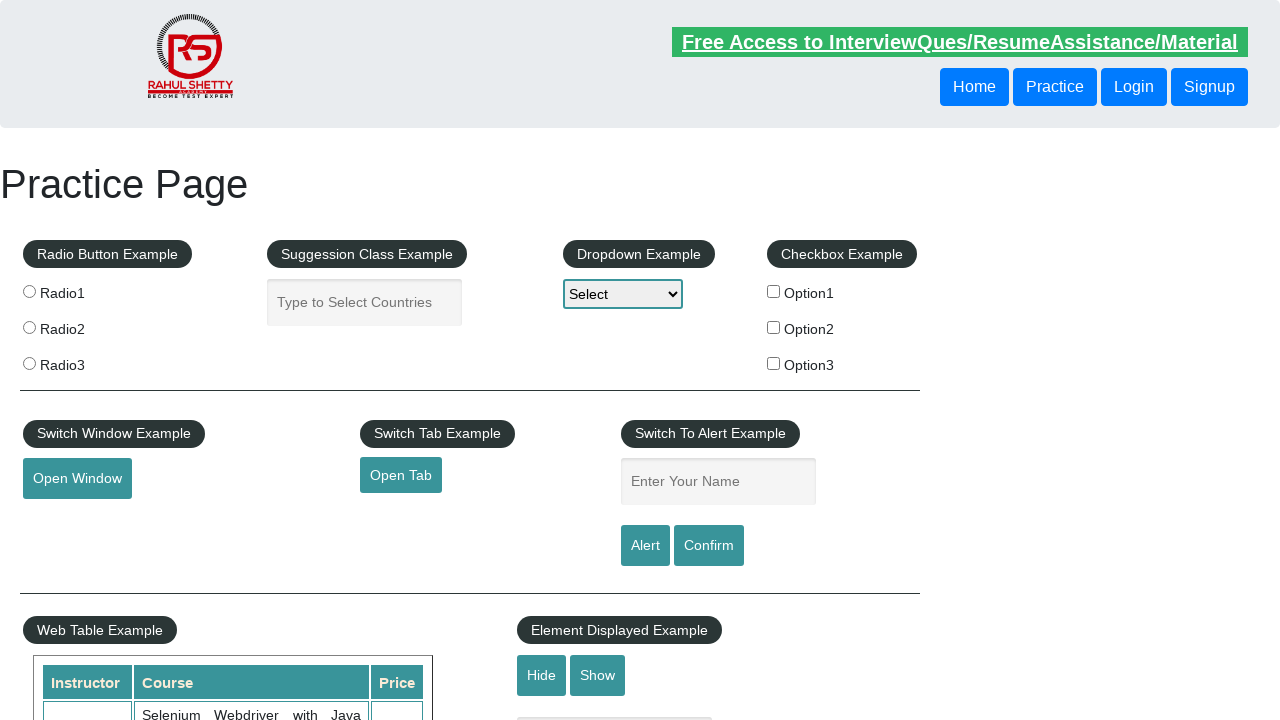

Navigated to AutomationPractice page
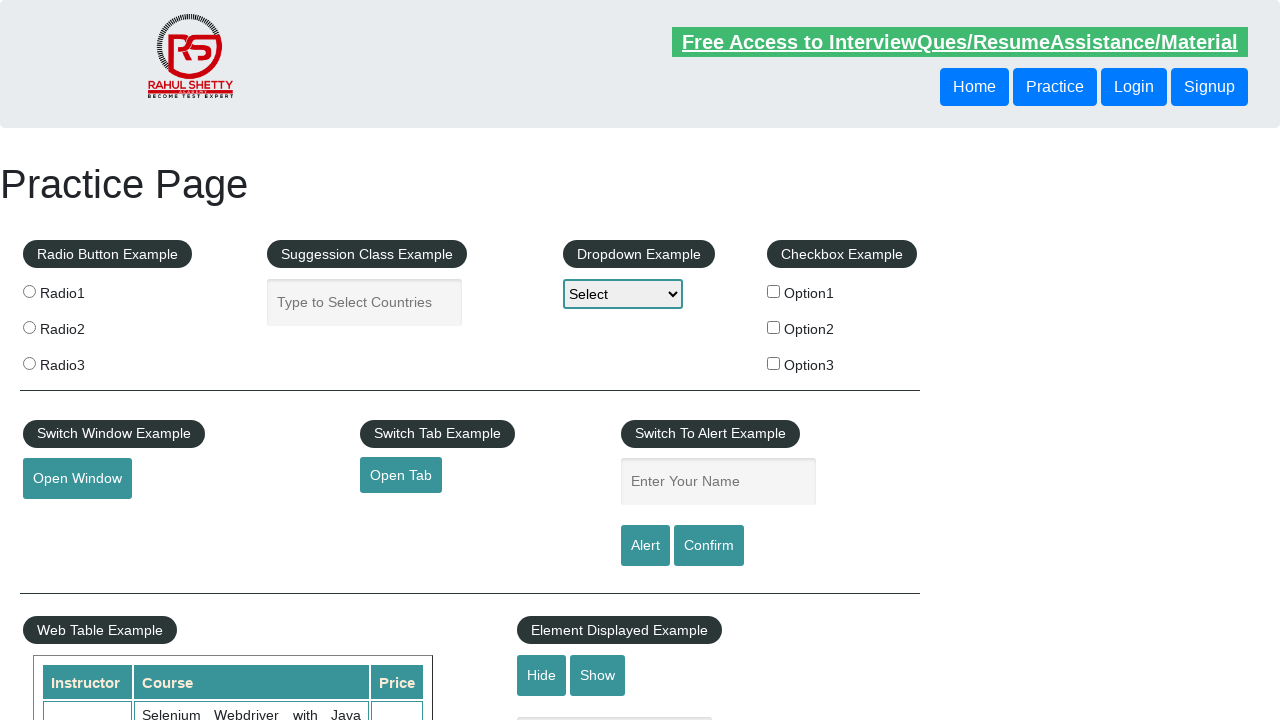

Verified that text element is visible
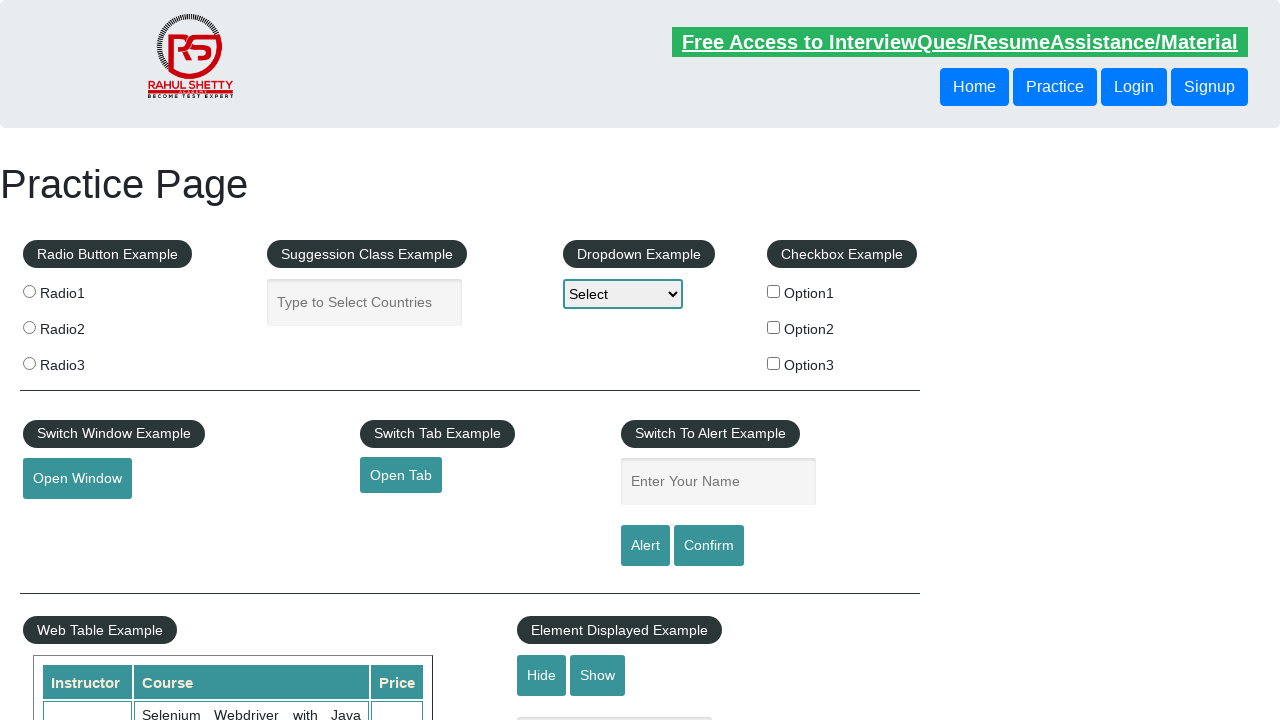

Clicked the hide textbox button at (542, 675) on #hide-textbox
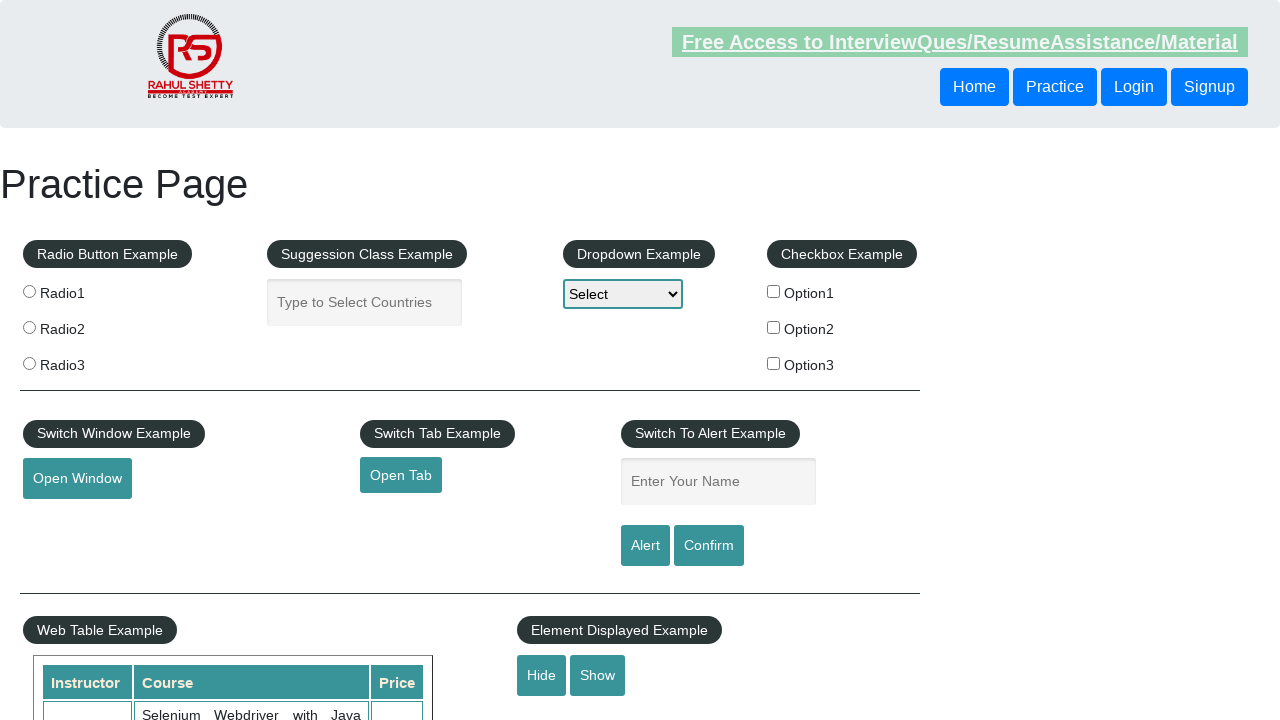

Verified that text element is now hidden
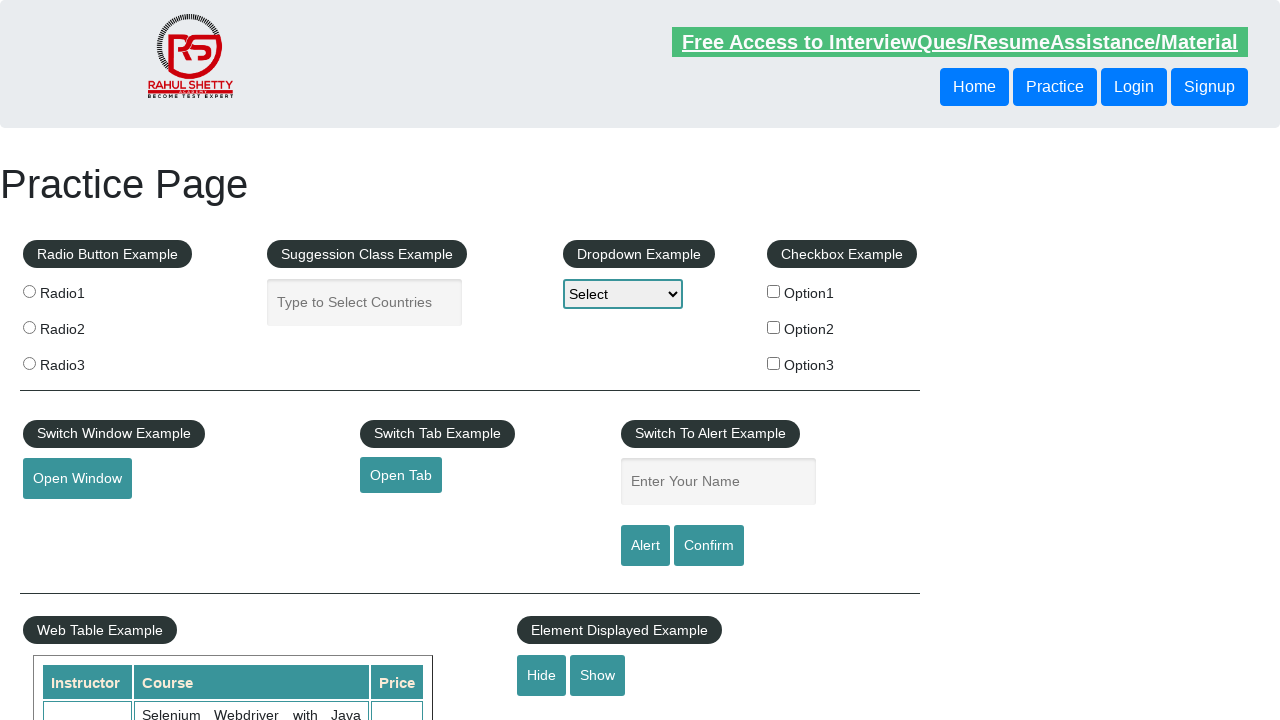

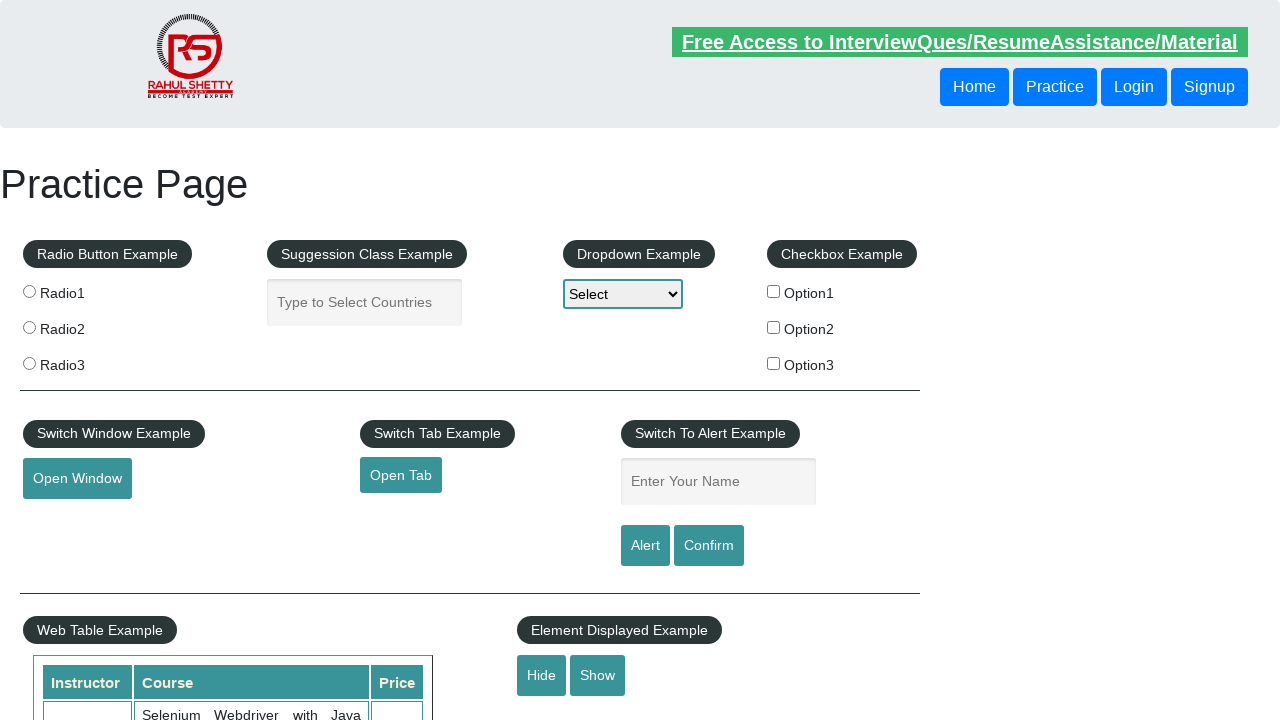